Tests that entering a valid number (64) with a perfect square root shows success alert and clears the form.

Starting URL: https://uljanovs.github.io/site/tasks/enter_a_number

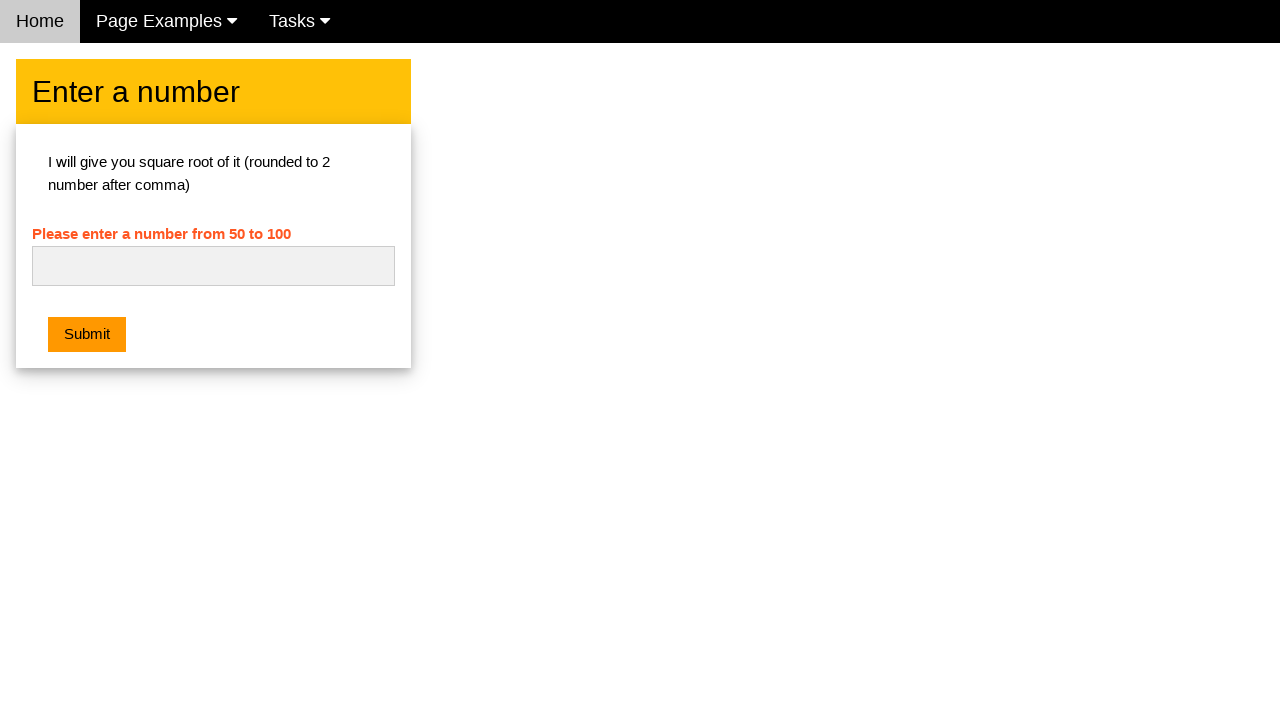

Entered valid number 64 into the input field on #numb
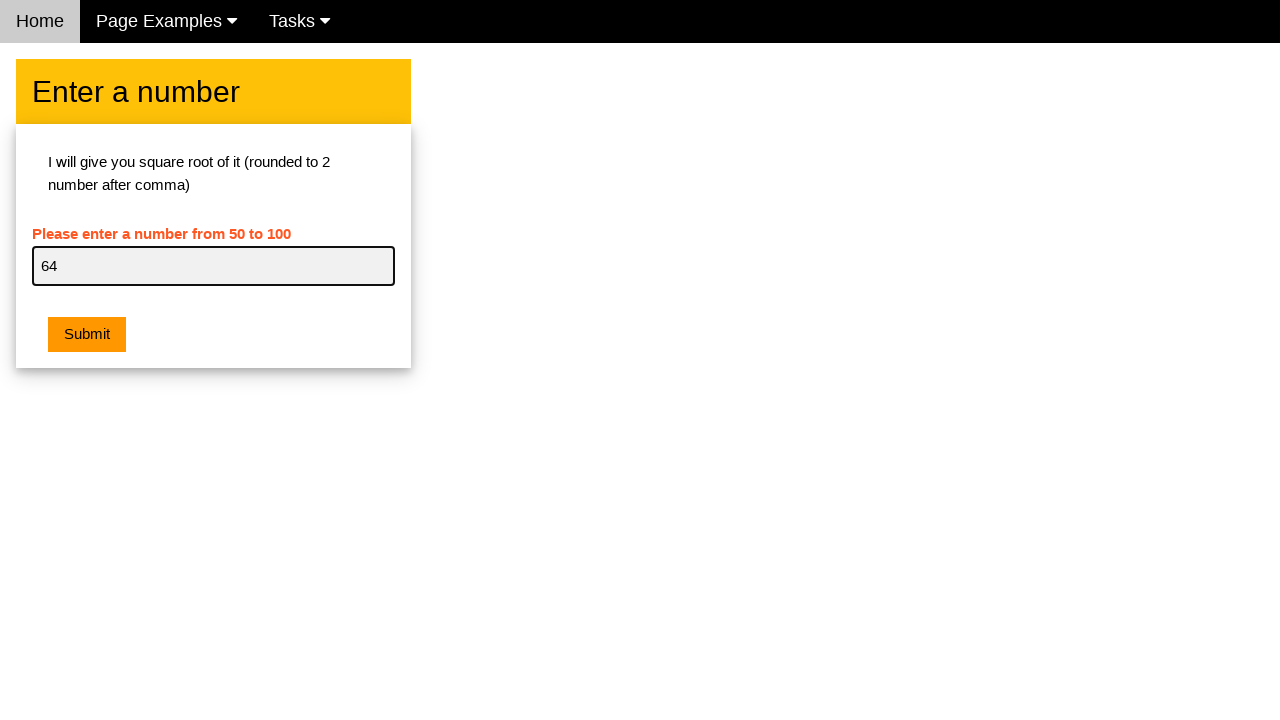

Clicked Submit button at (87, 335) on xpath=//button[text()='Submit']
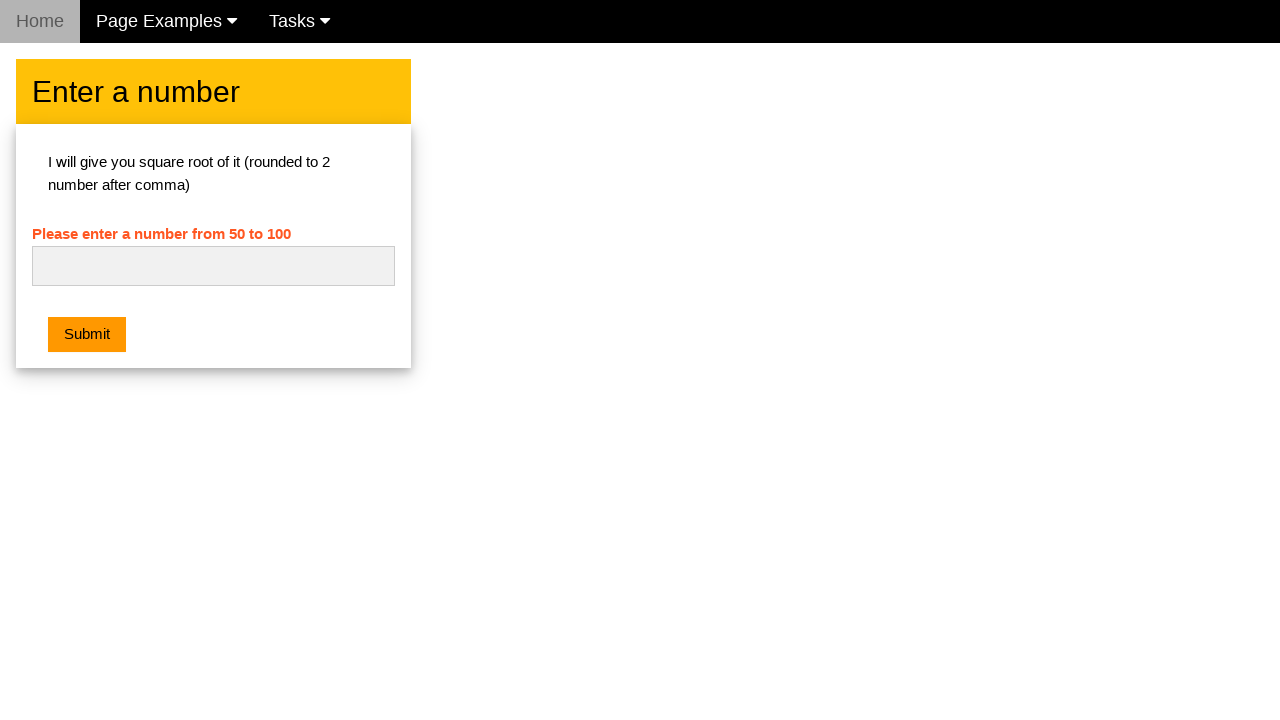

Set up dialog handler to accept alerts
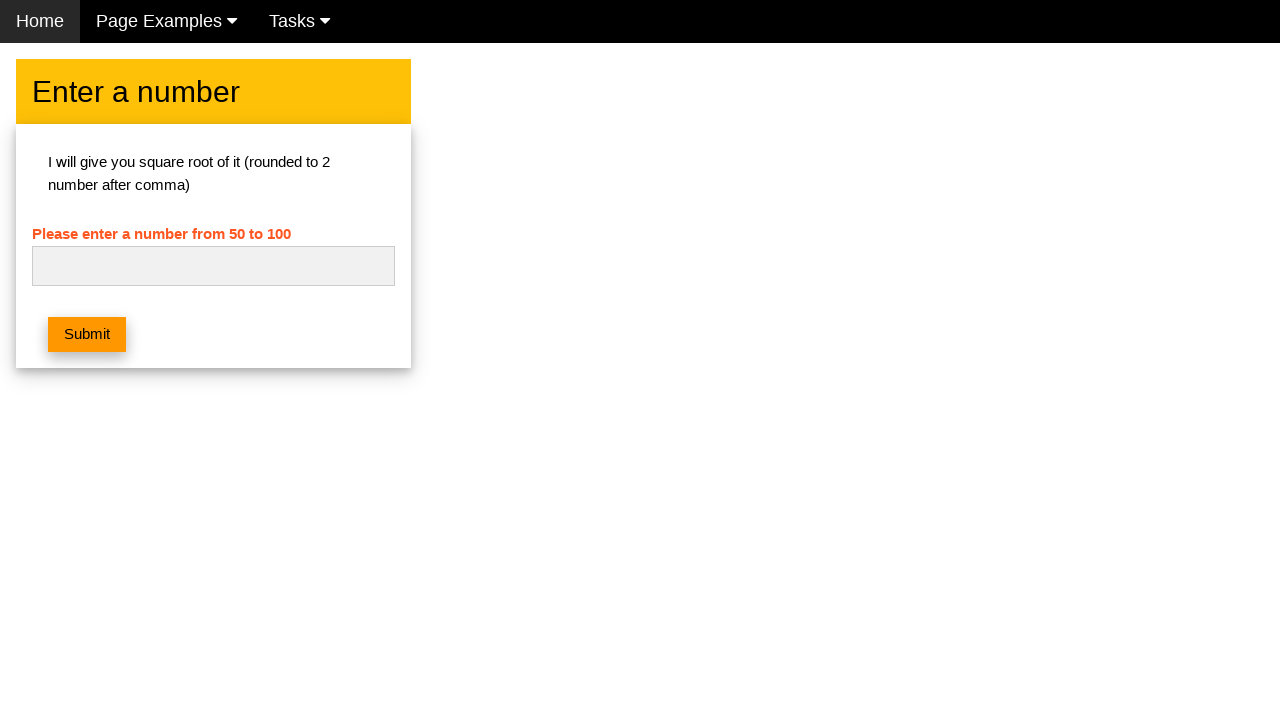

Waited 500ms for success alert to display and be accepted
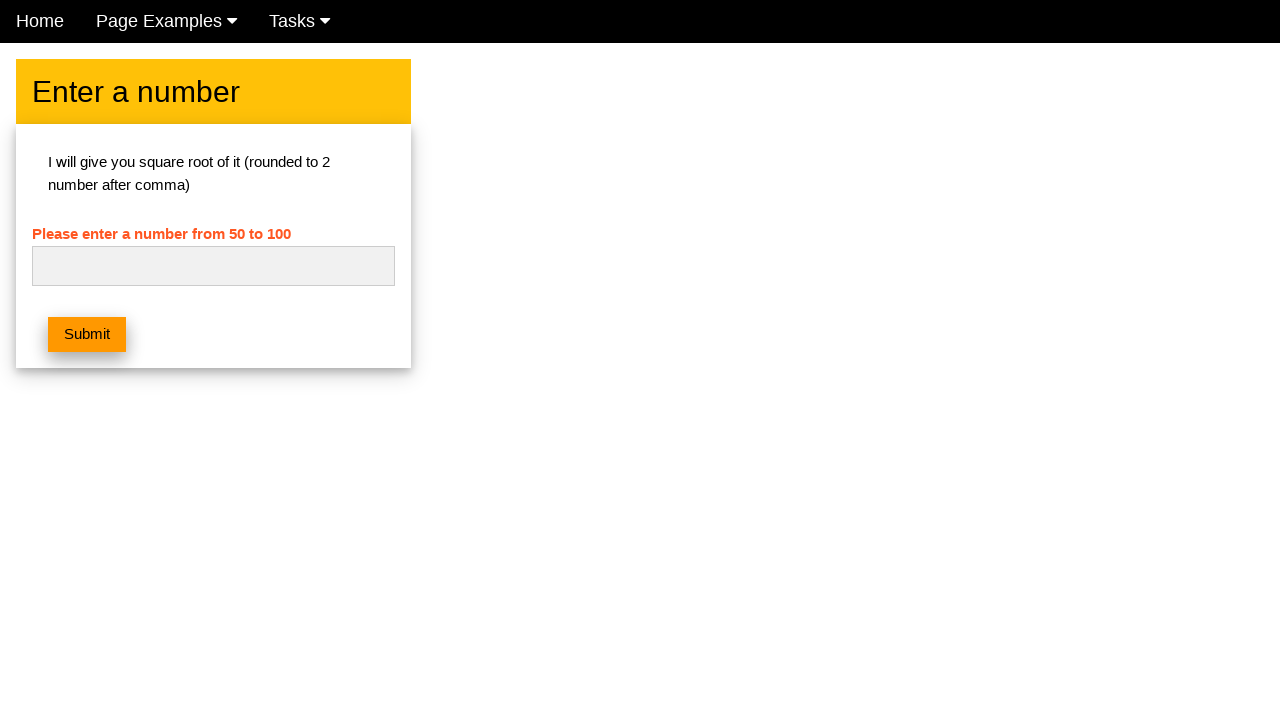

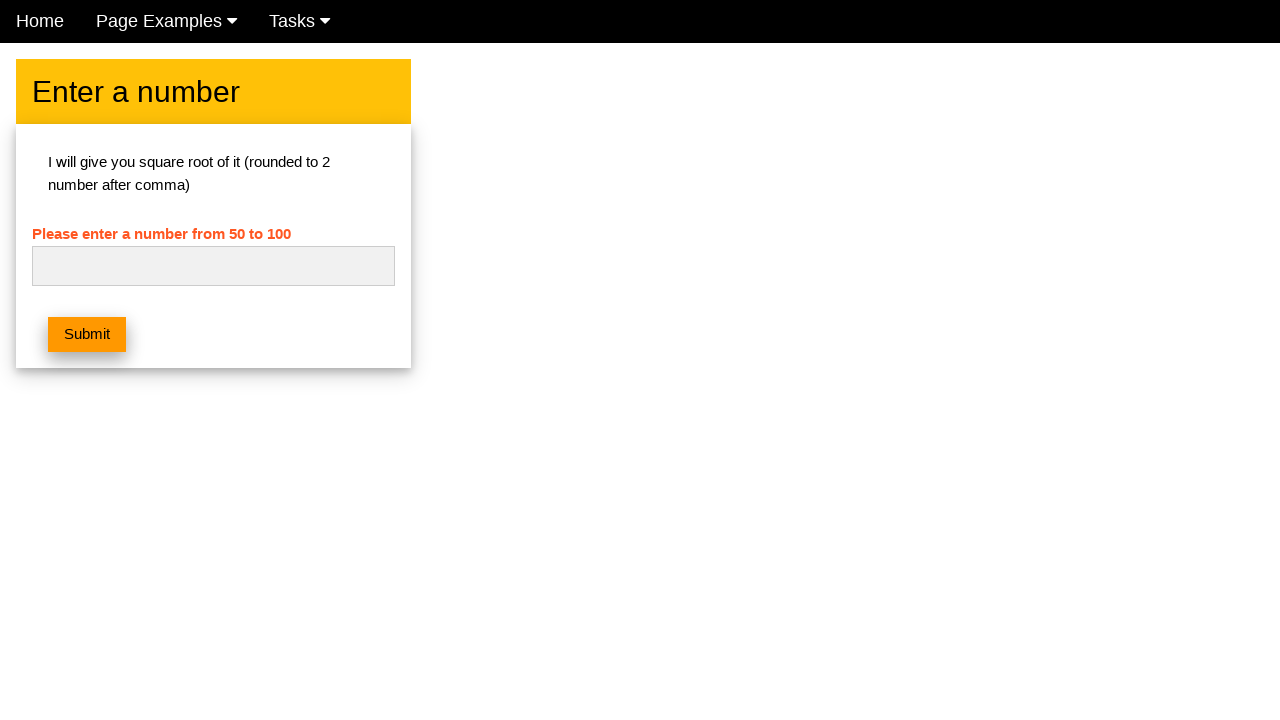